Verifies that the Login Page heading text is displayed correctly

Starting URL: https://the-internet.herokuapp.com/

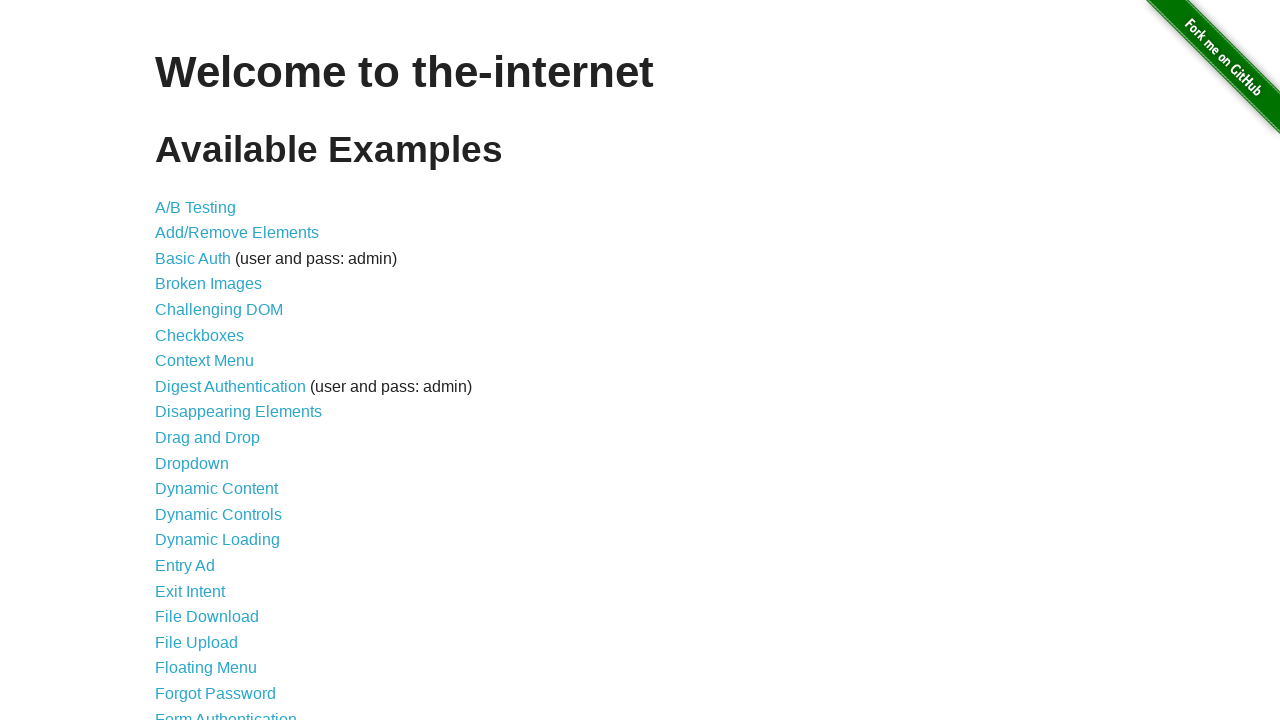

Clicked on Form Authentication link at (226, 712) on xpath=//a[text()="Form Authentication"]
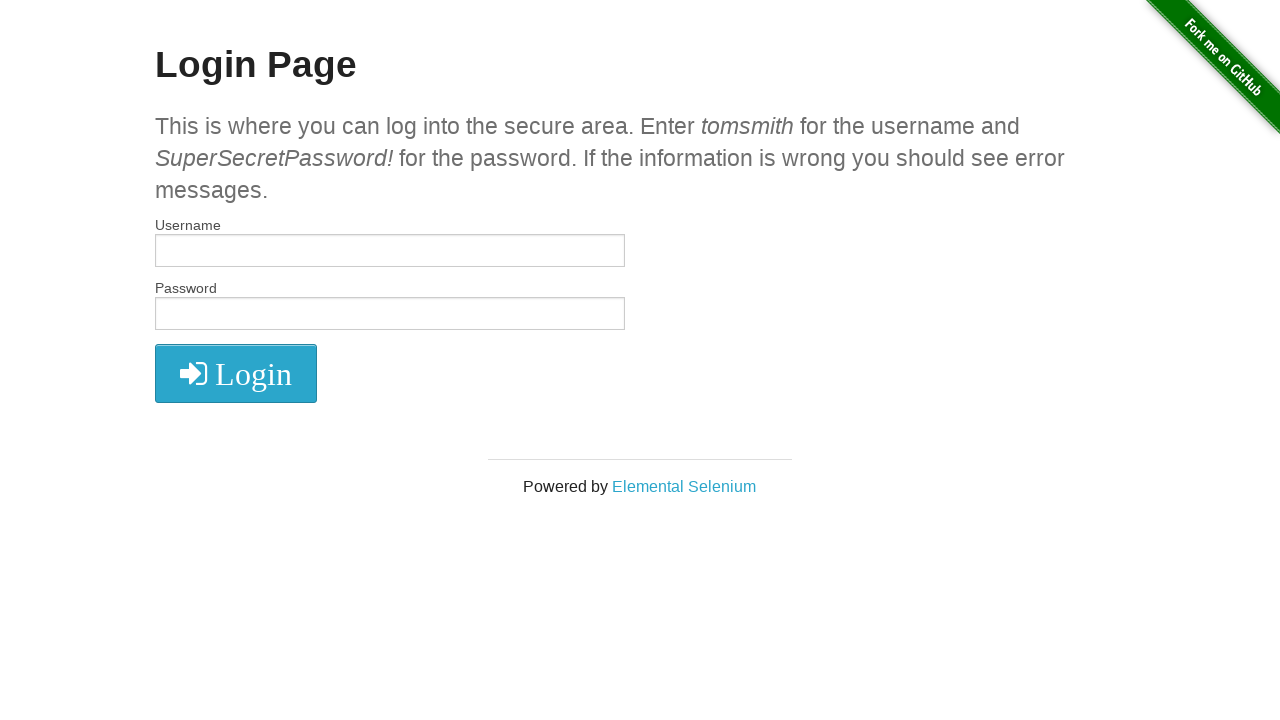

Retrieved heading text from page
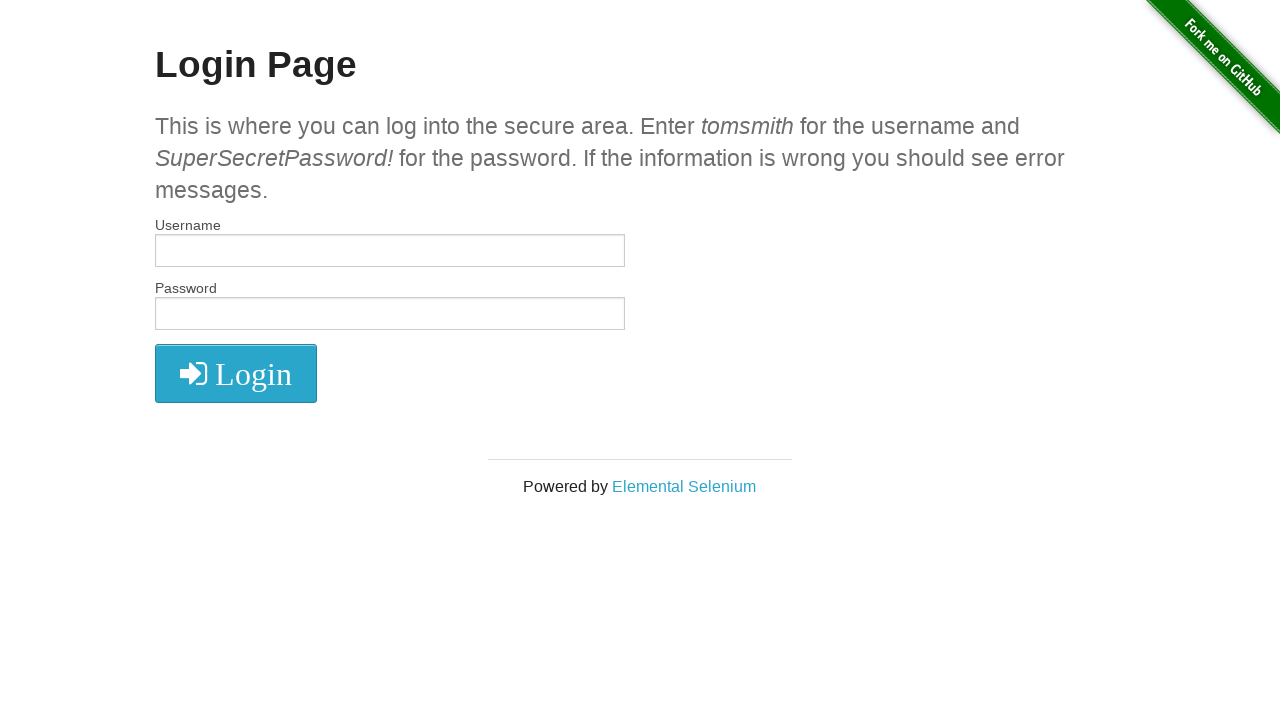

Verified Login Page heading text is displayed correctly
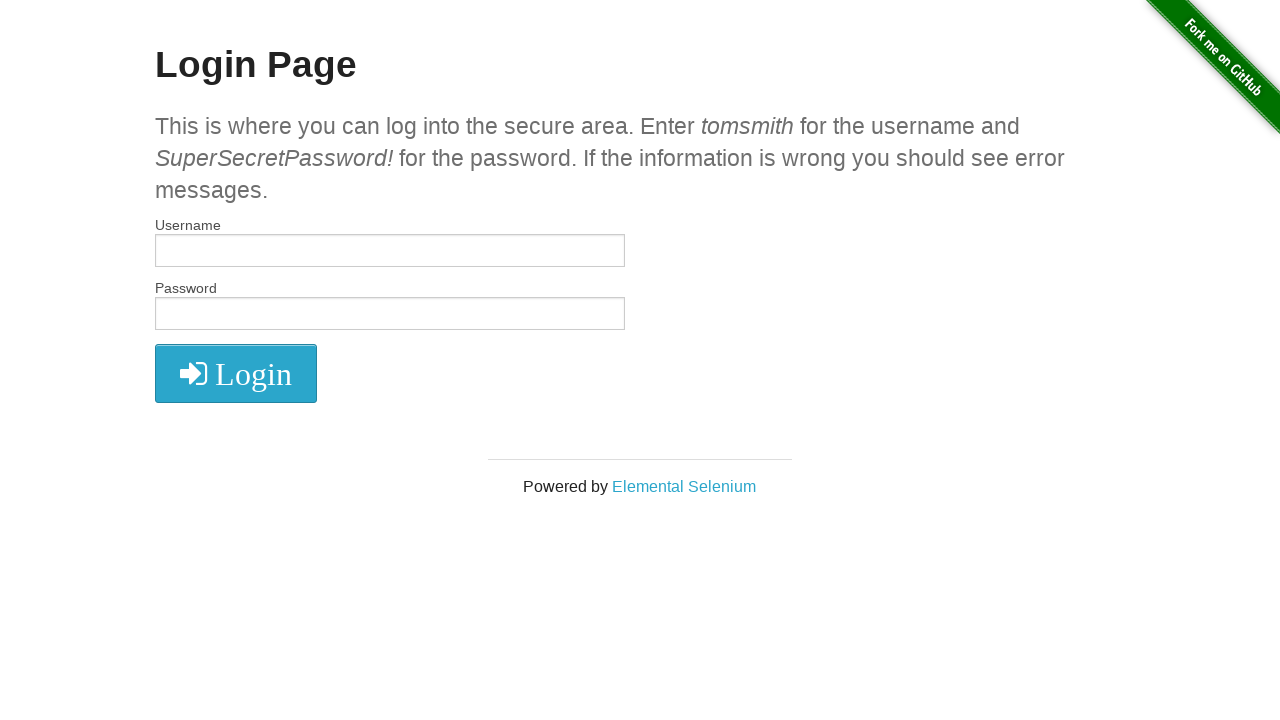

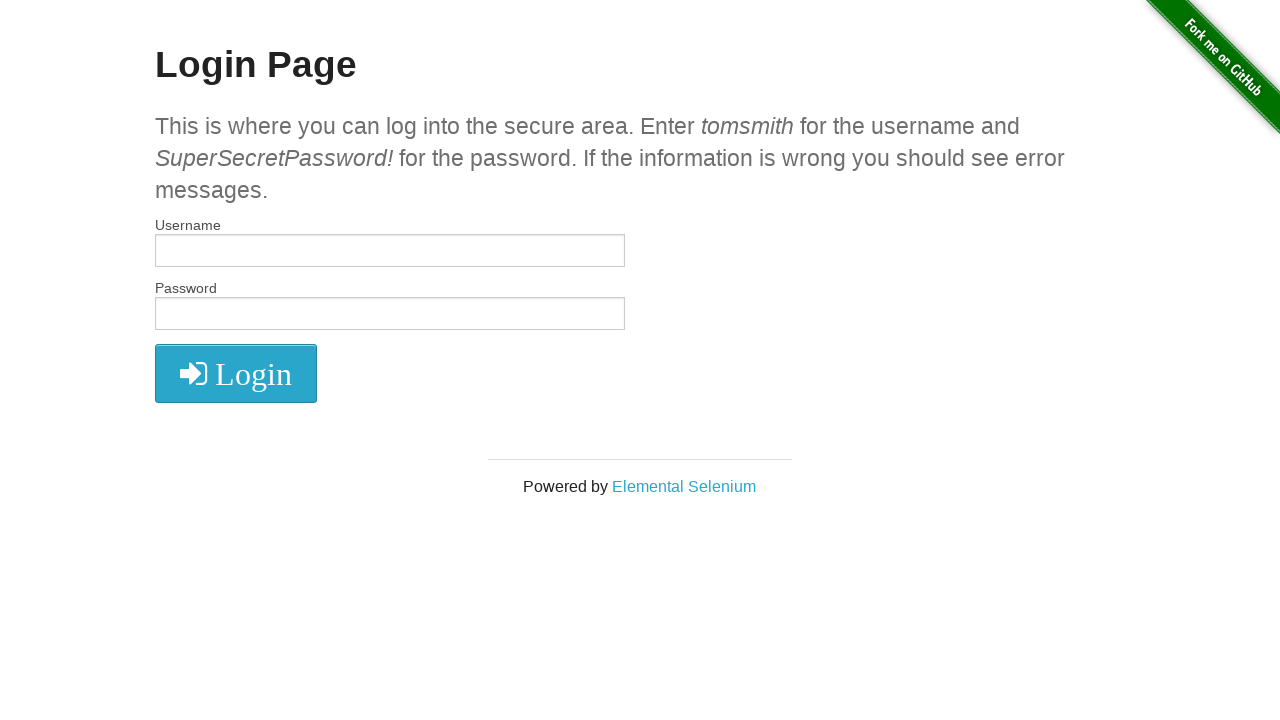